Verifies that the page title matches "Cooking app"

Starting URL: https://ventsislavkostadinov.github.io/cooking-app/

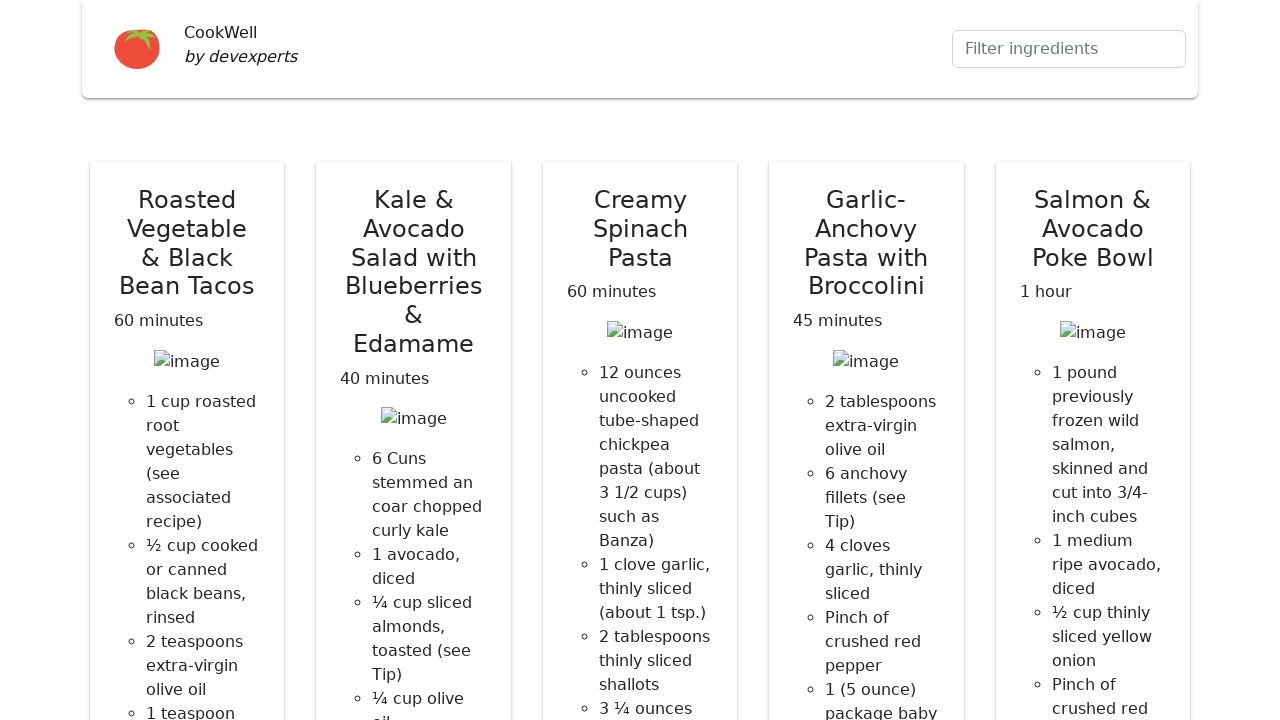

Navigated to cooking app page
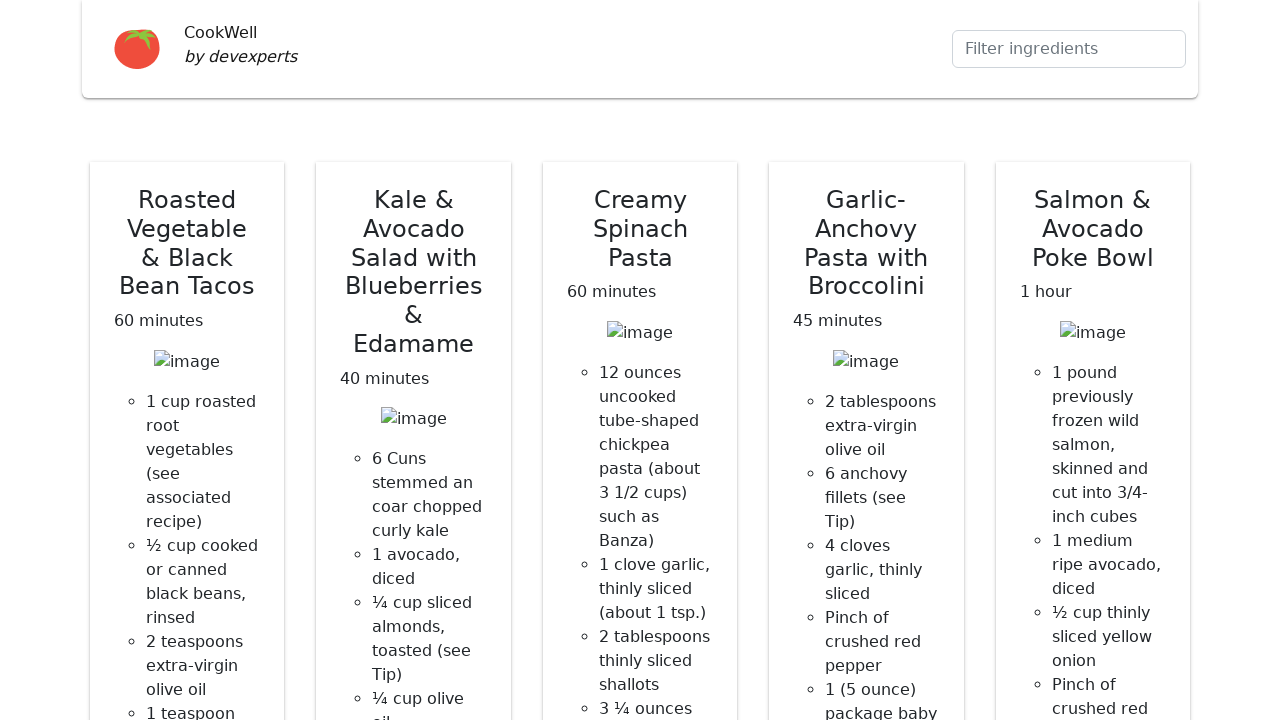

Verified page title matches 'Cooking app'
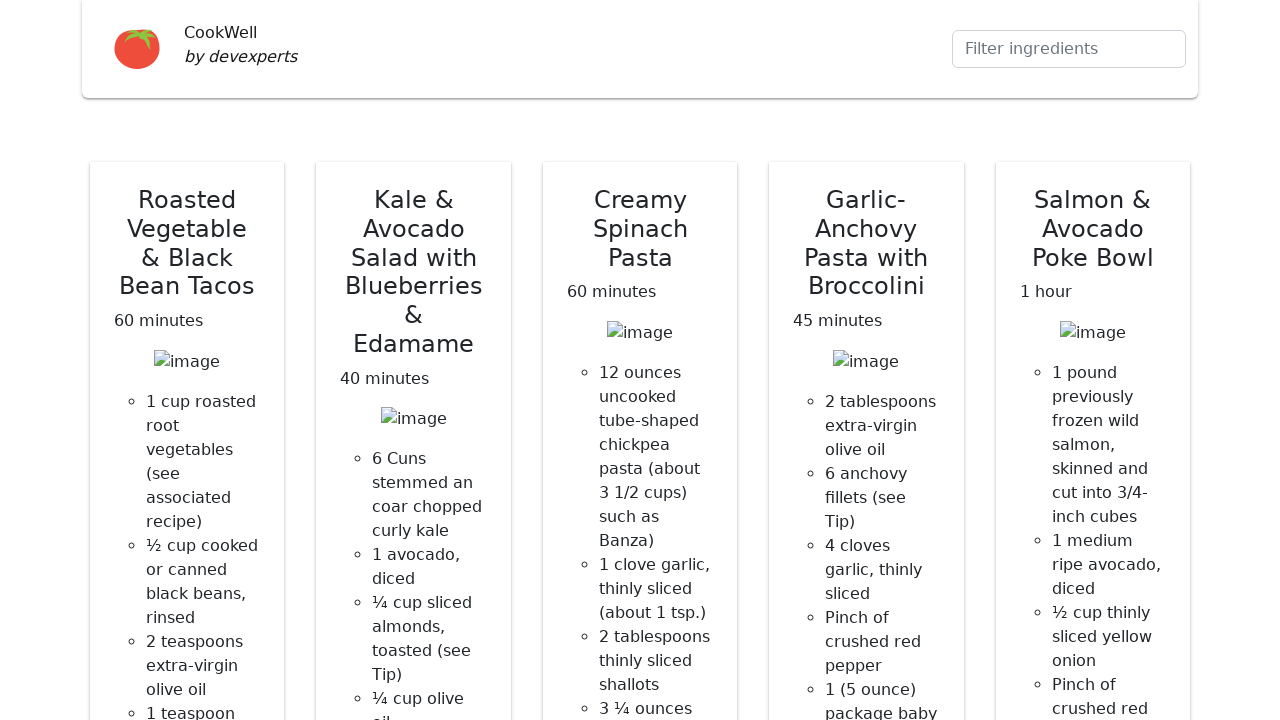

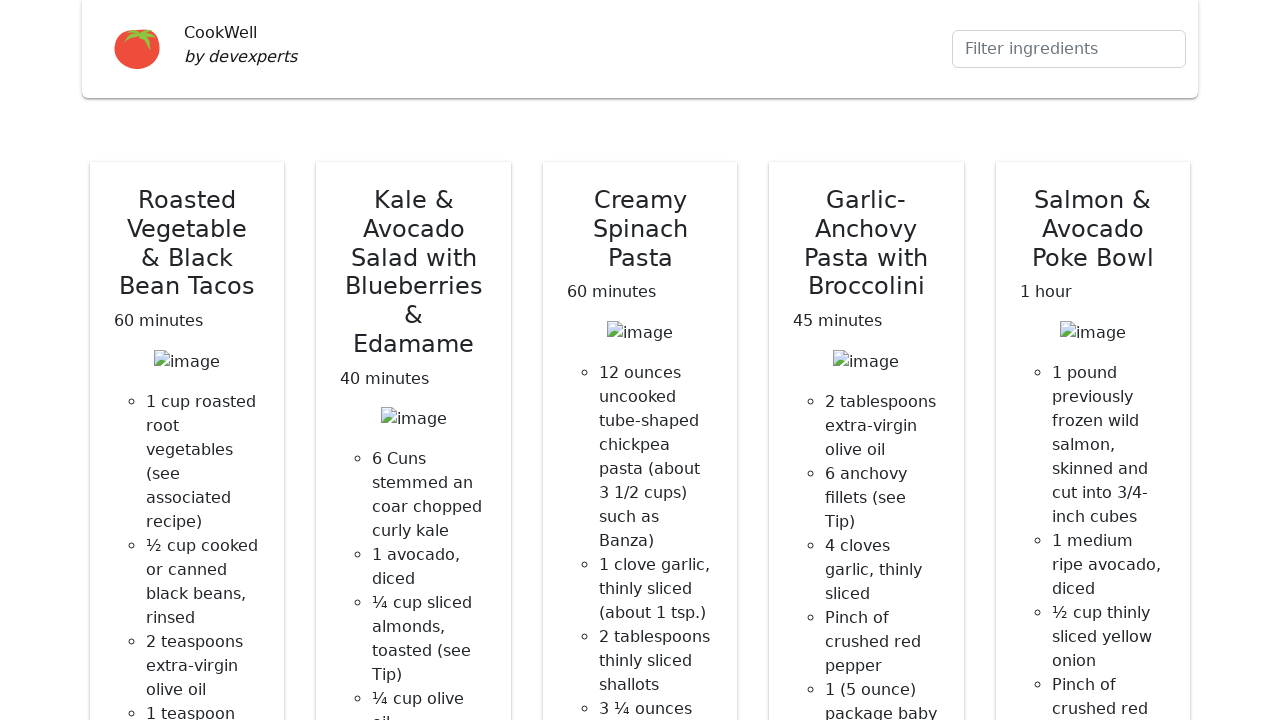